Navigates to a Stepik lesson exercise, fills in an answer in the textarea field, and clicks the submit button to submit the solution.

Starting URL: https://stepik.org/lesson/25969/step/12

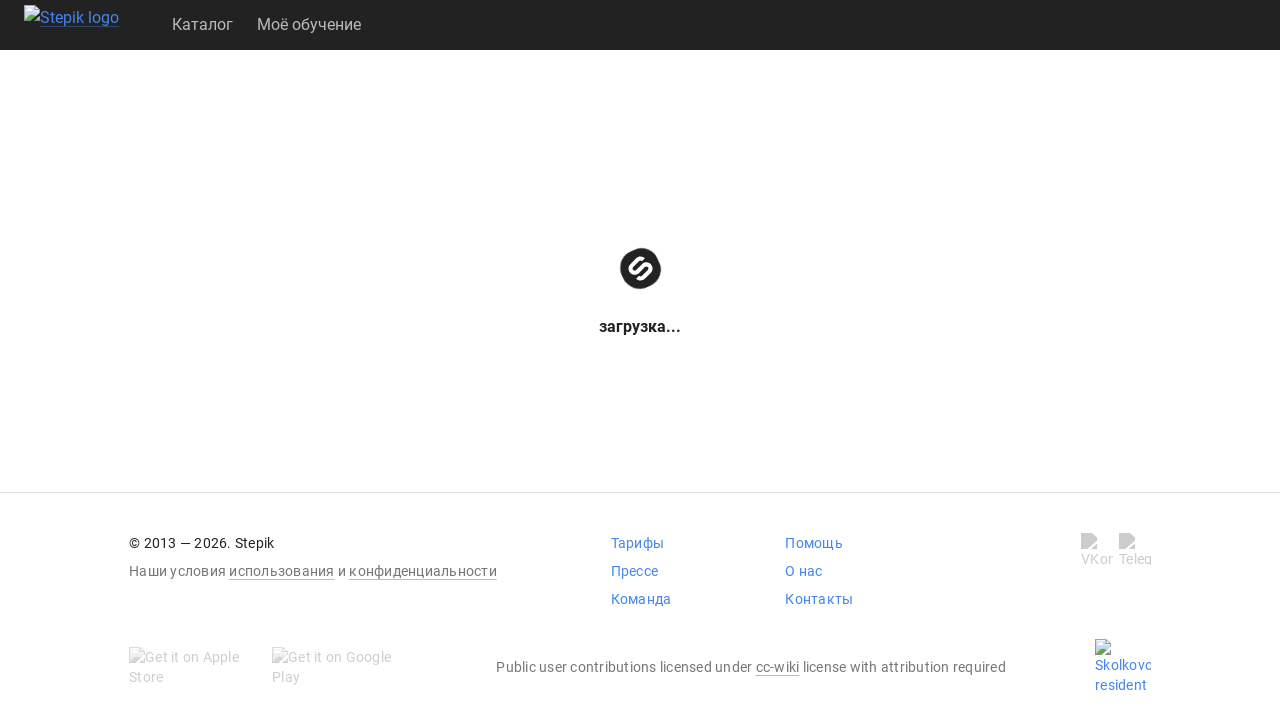

Waited for textarea field to become visible
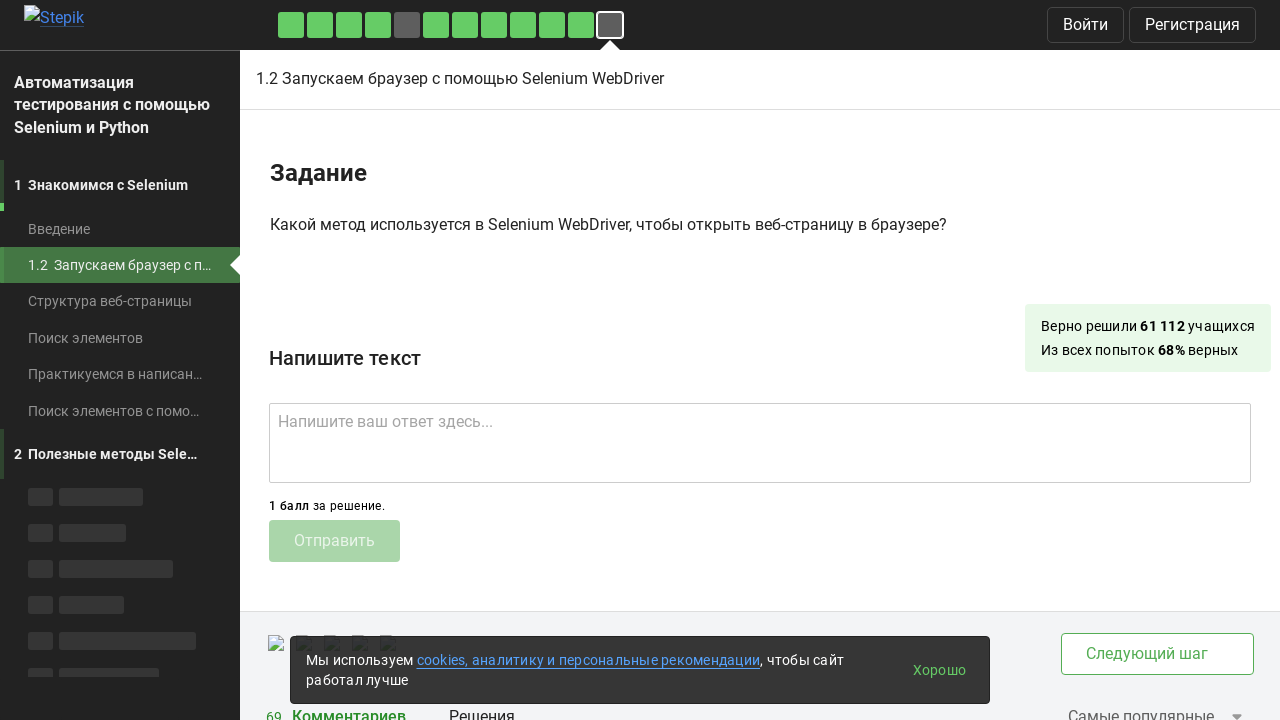

Filled textarea field with answer 'get()' on .textarea
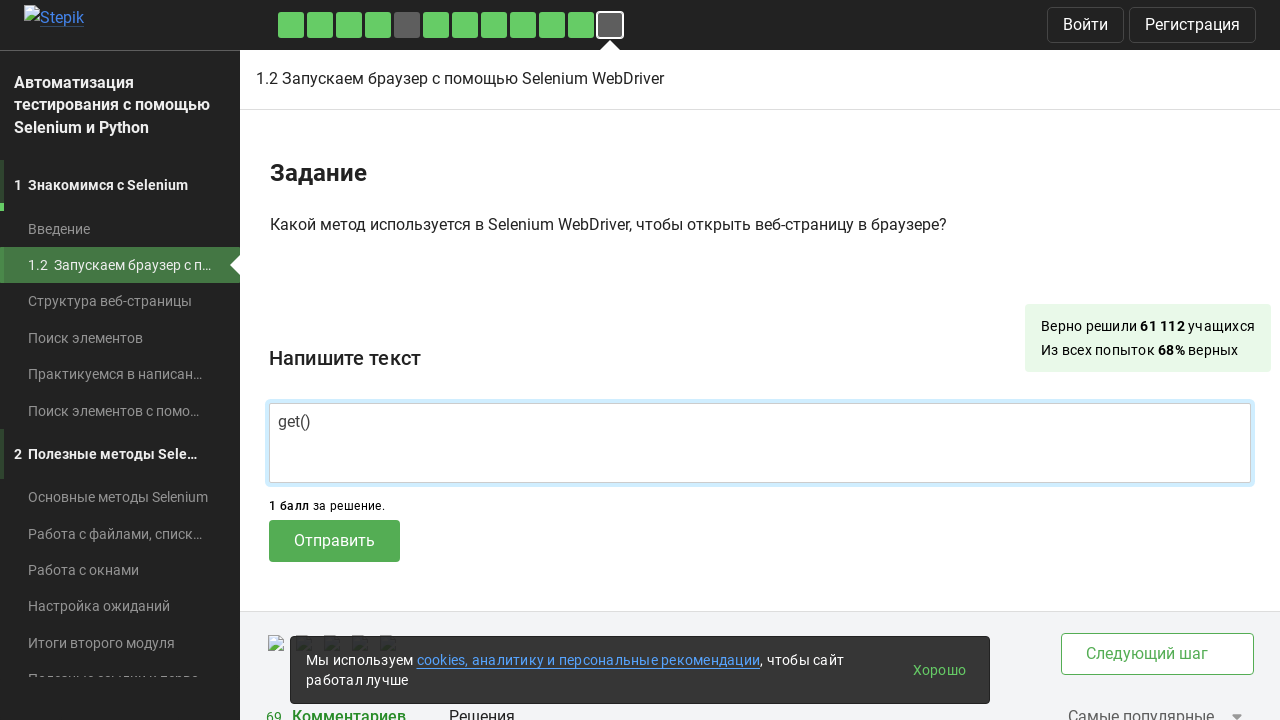

Clicked submit button to submit the exercise solution at (334, 541) on .submit-submission
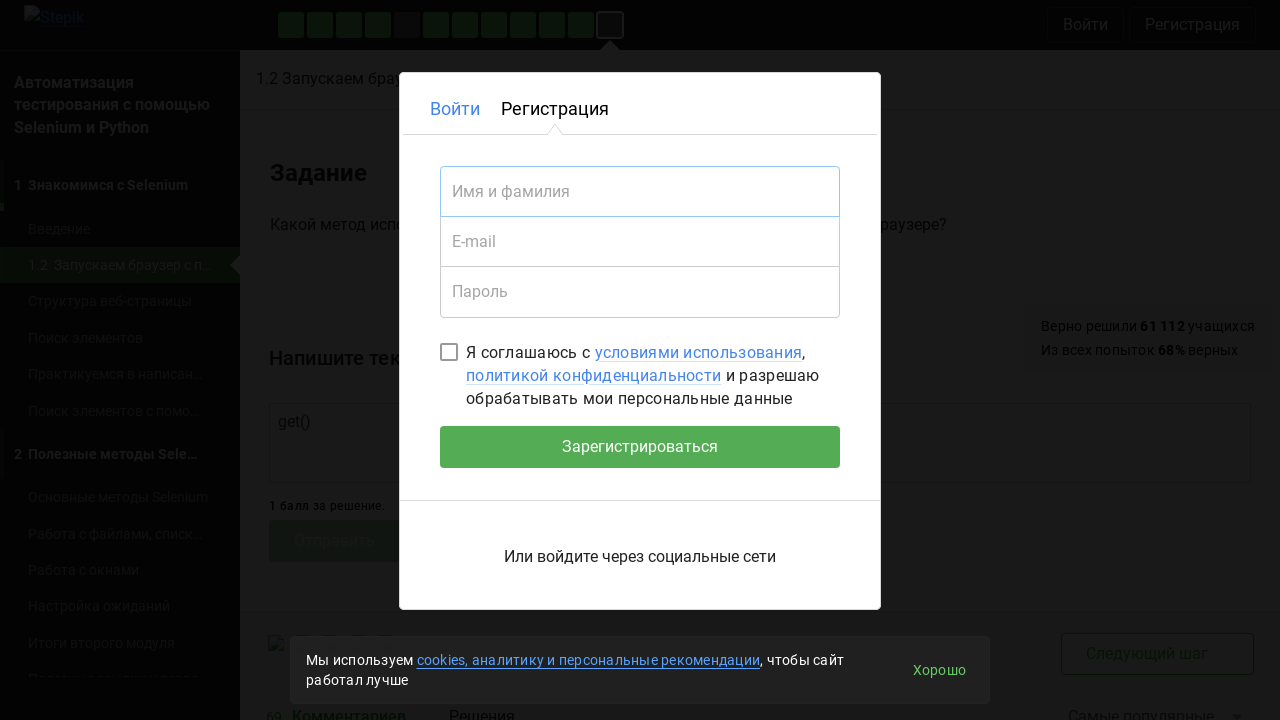

Waited 2 seconds for submission response to appear
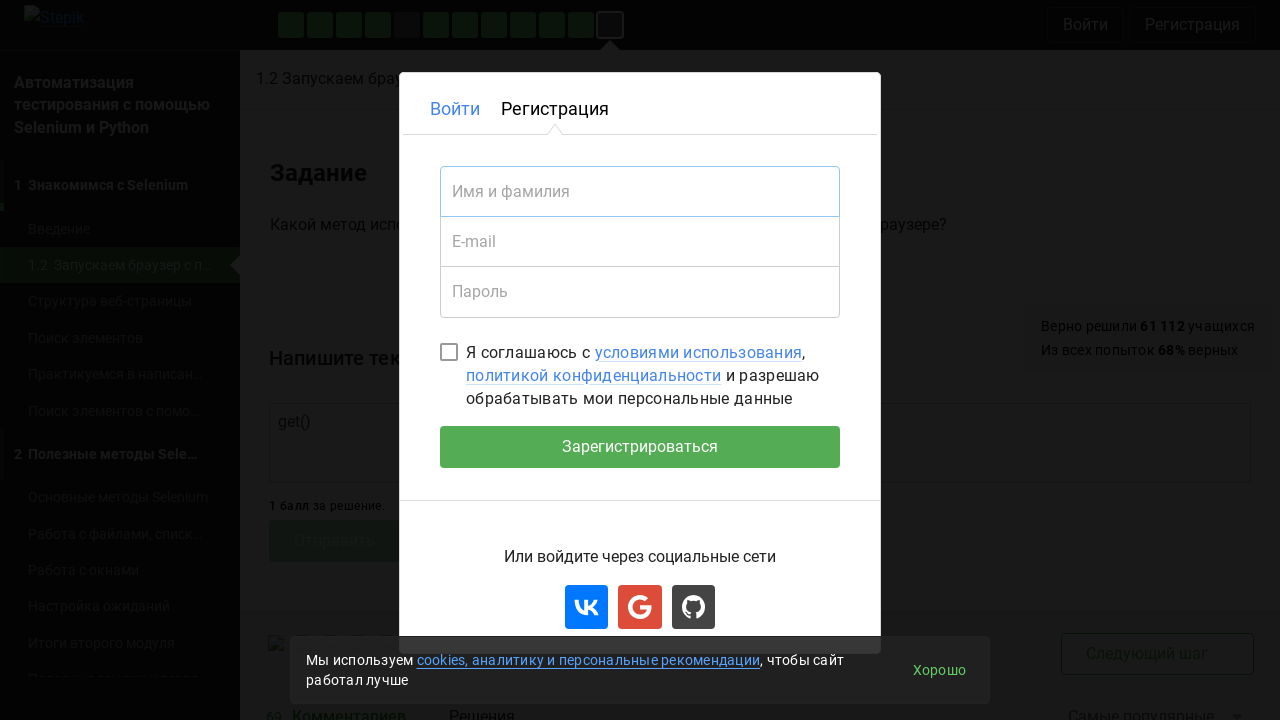

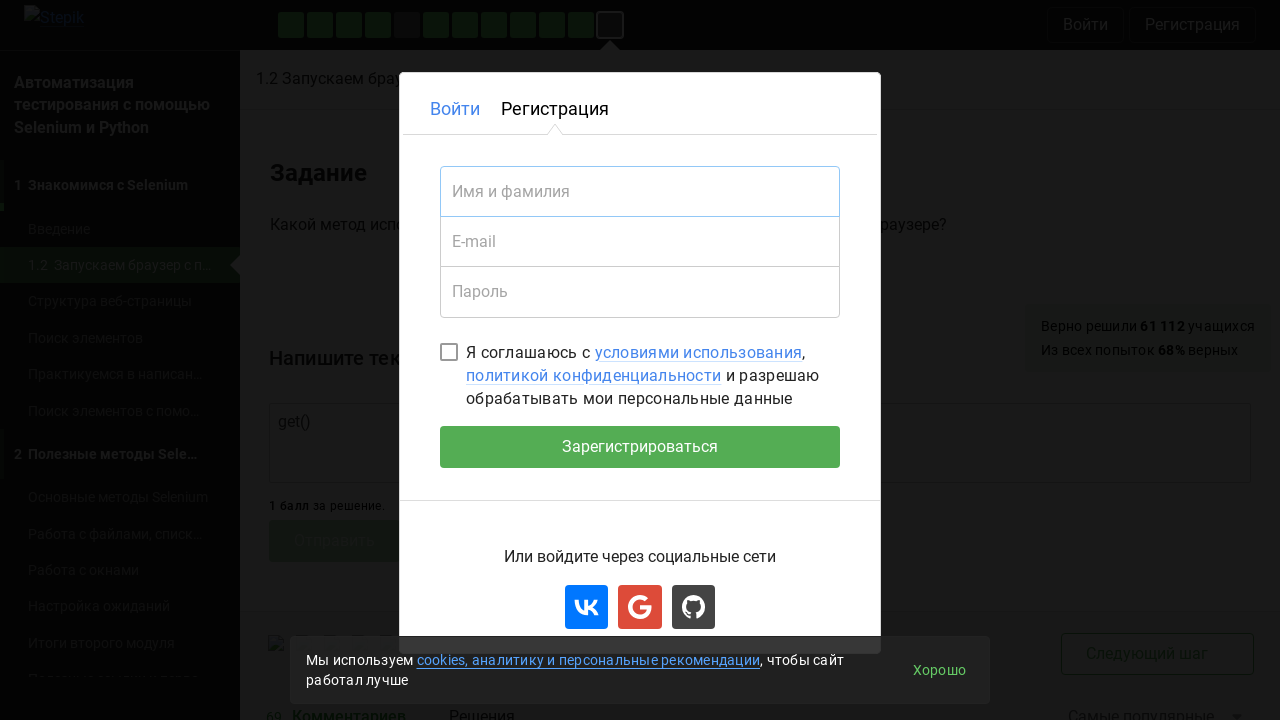